Tests autocomplete suggestion field by typing "india" into the input field

Starting URL: https://rahulshettyacademy.com/AutomationPractice/

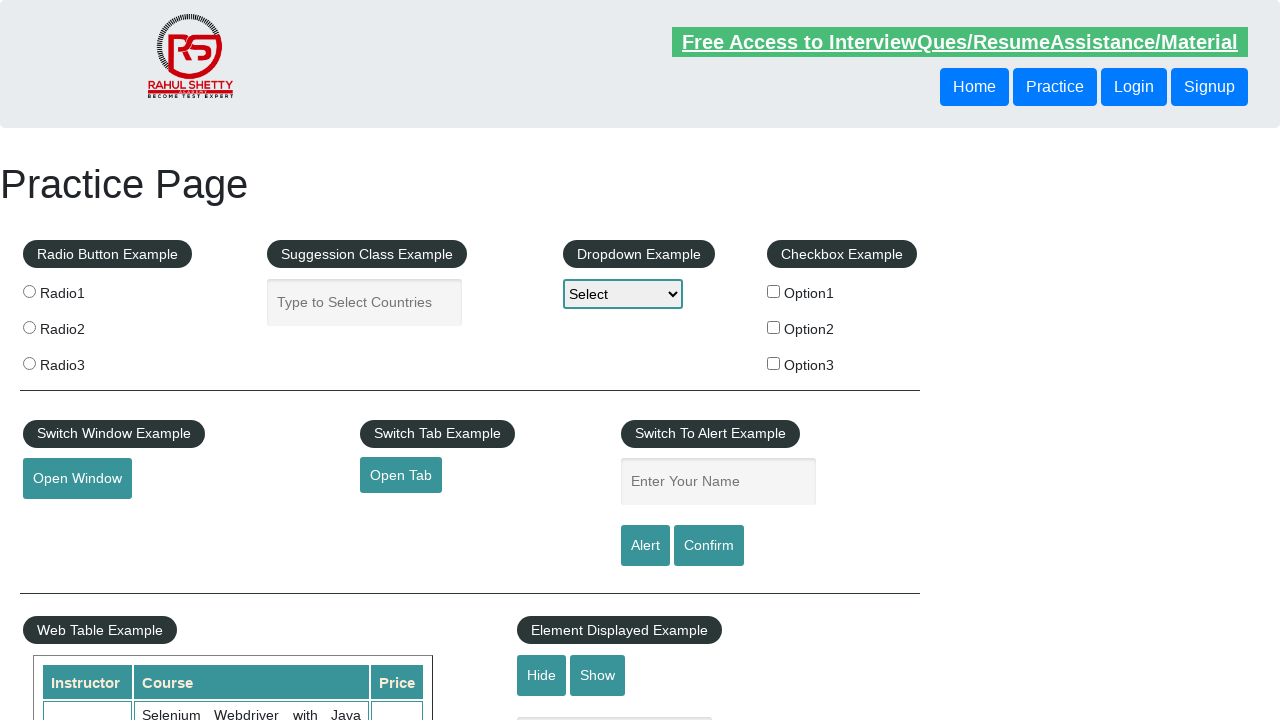

Typed 'india' into autocomplete field on #autocomplete
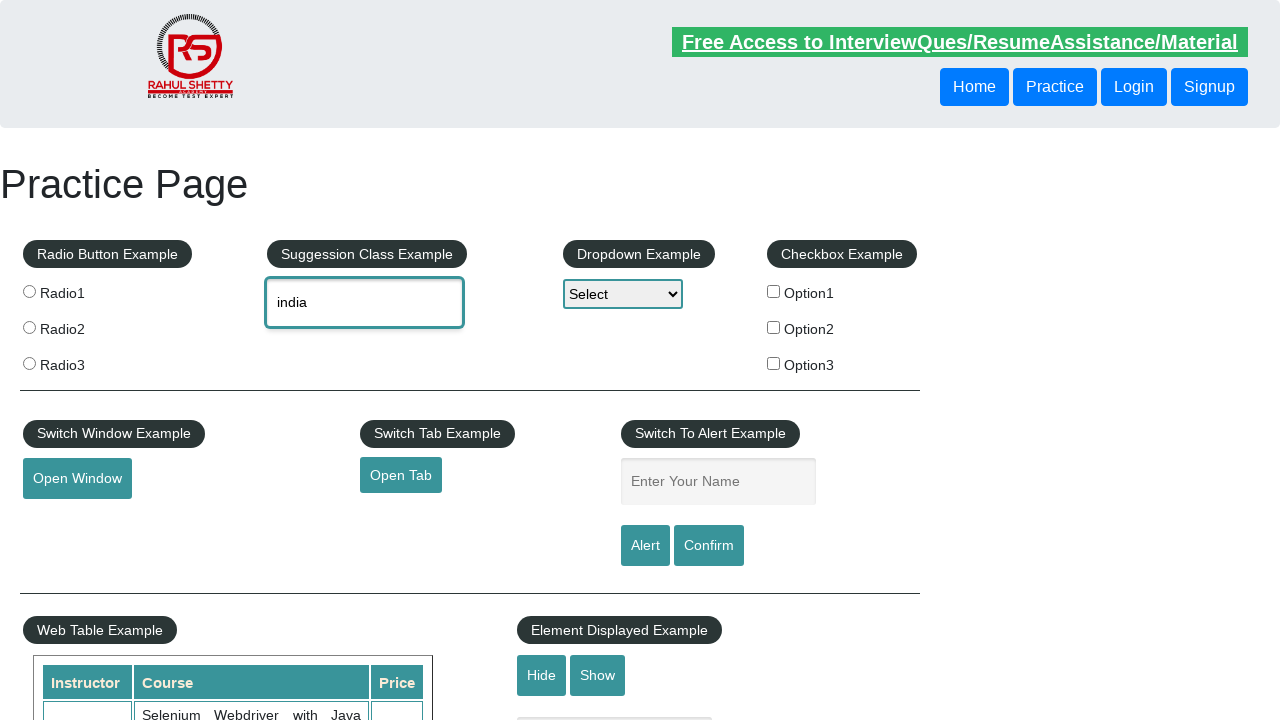

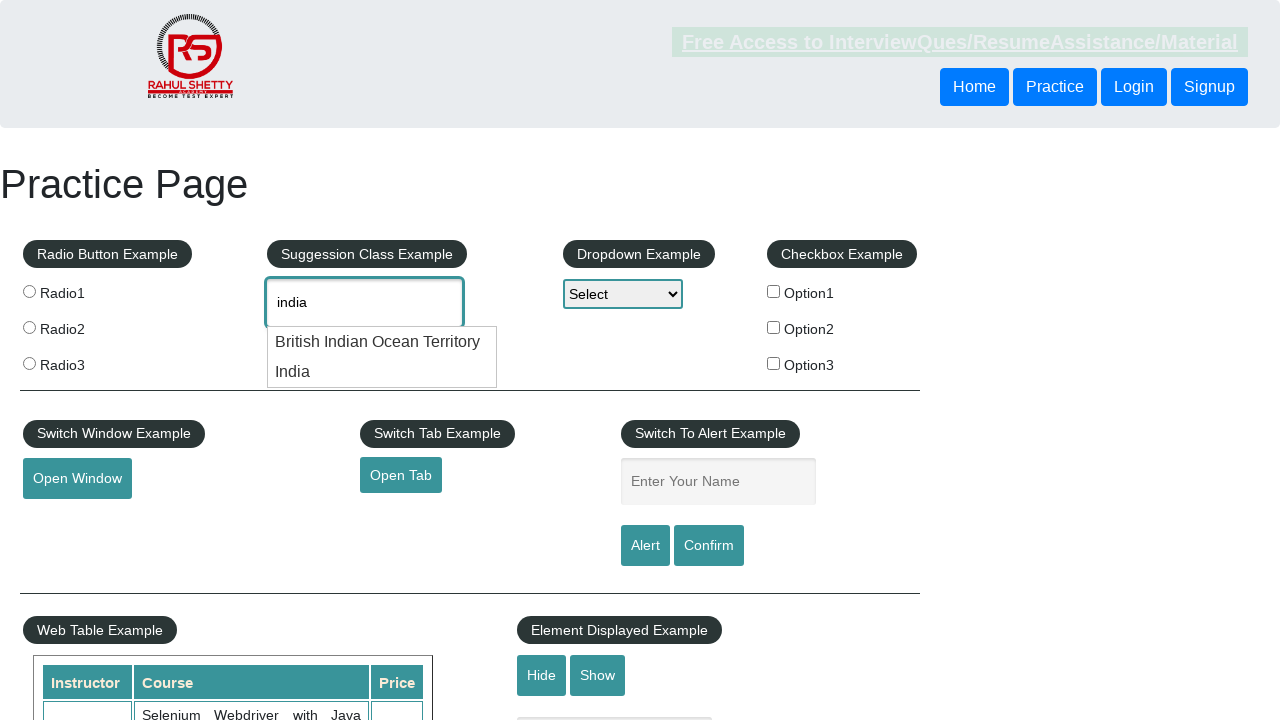